Tests jQuery UI selectable widget functionality by switching to the demo iframe and selecting multiple items (Item 1, Item 3, Item 5) using Ctrl+Click interaction.

Starting URL: https://jqueryui.com/selectable/

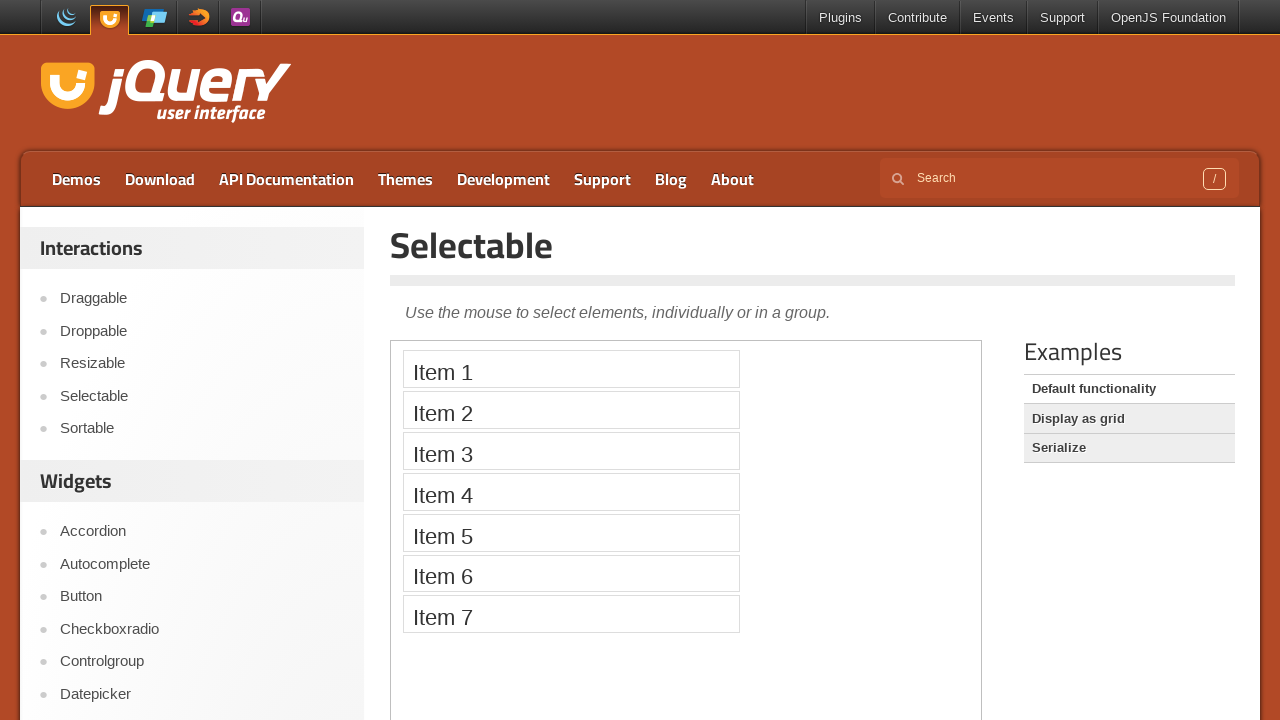

Navigated to jQuery UI selectable demo page
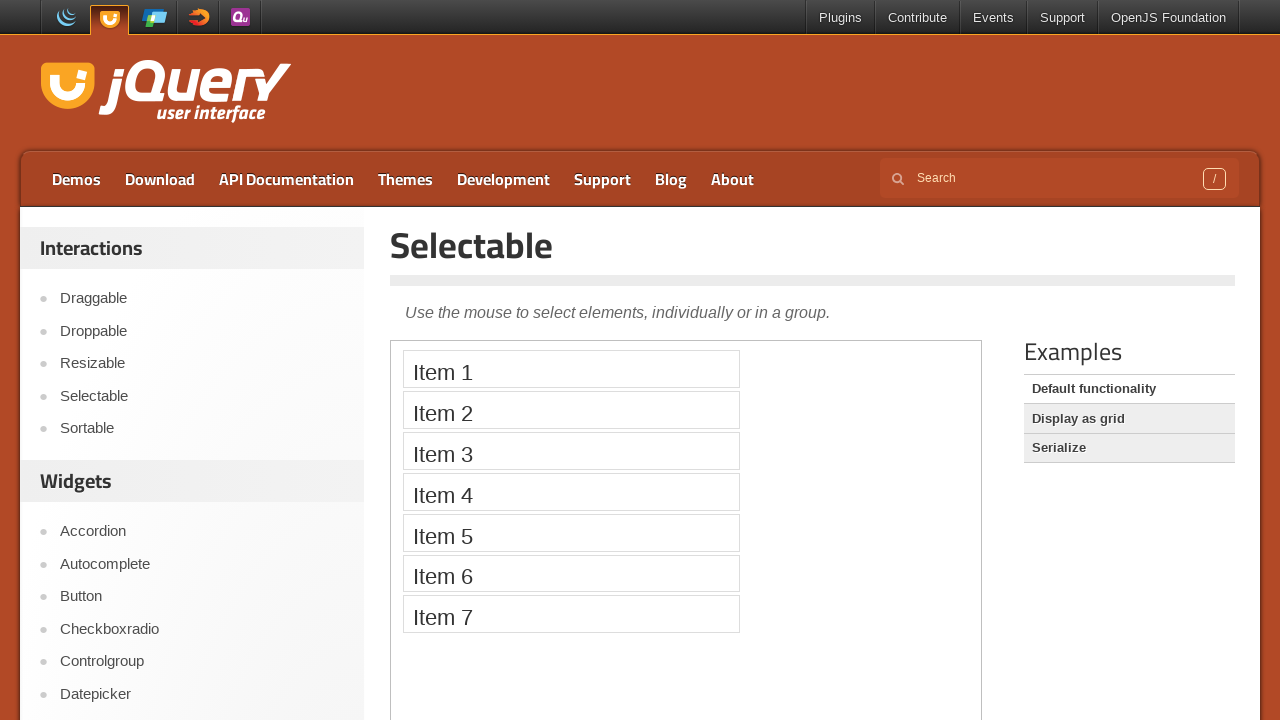

Located the demo iframe
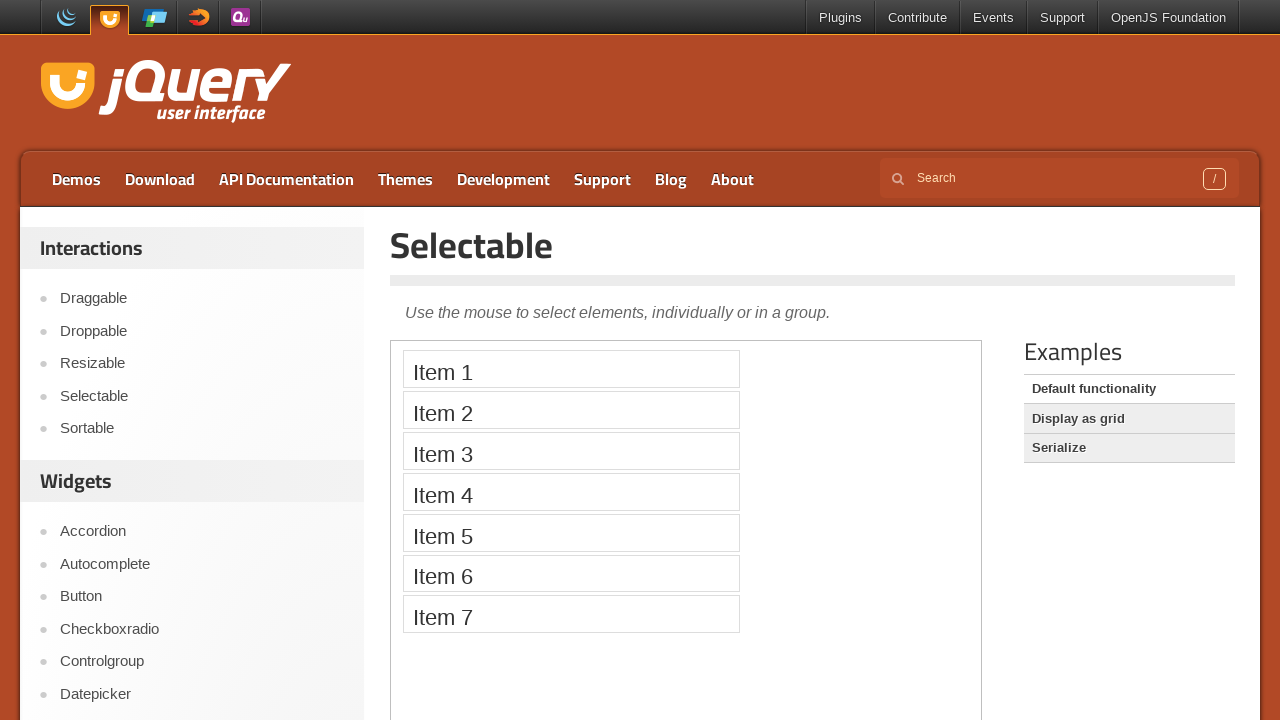

Located Item 1 in the selectable list
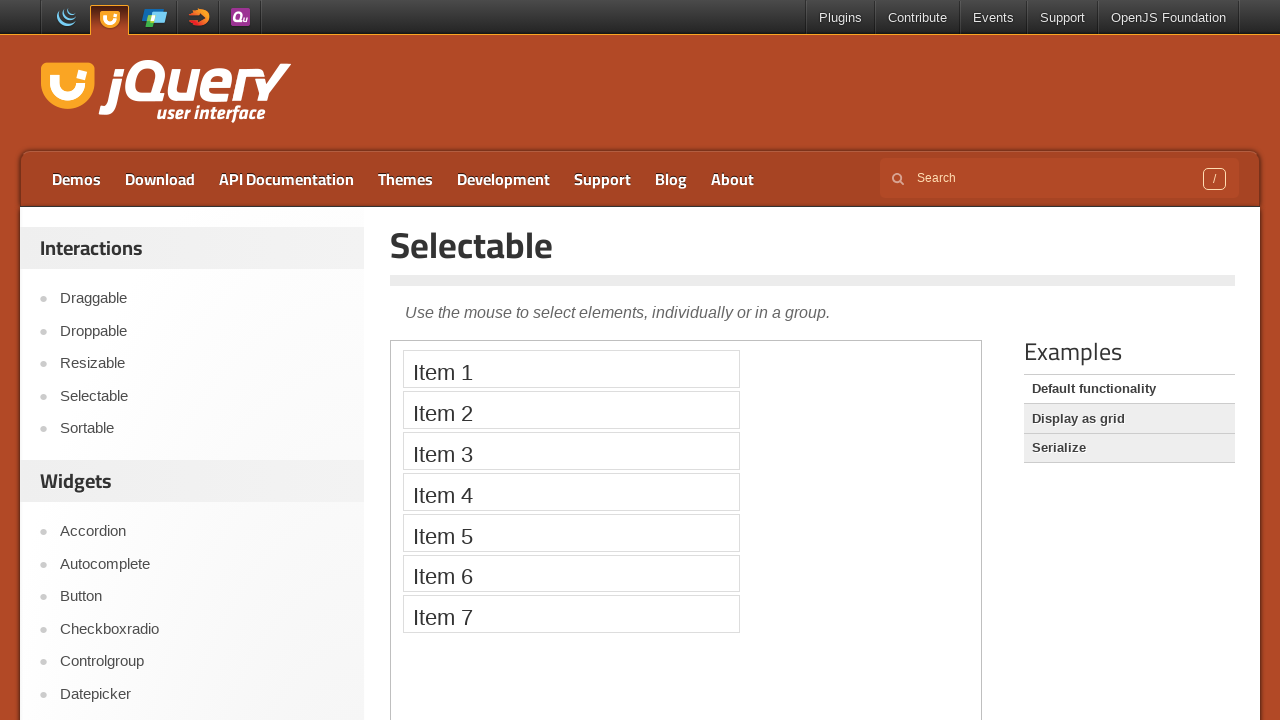

Located Item 3 in the selectable list
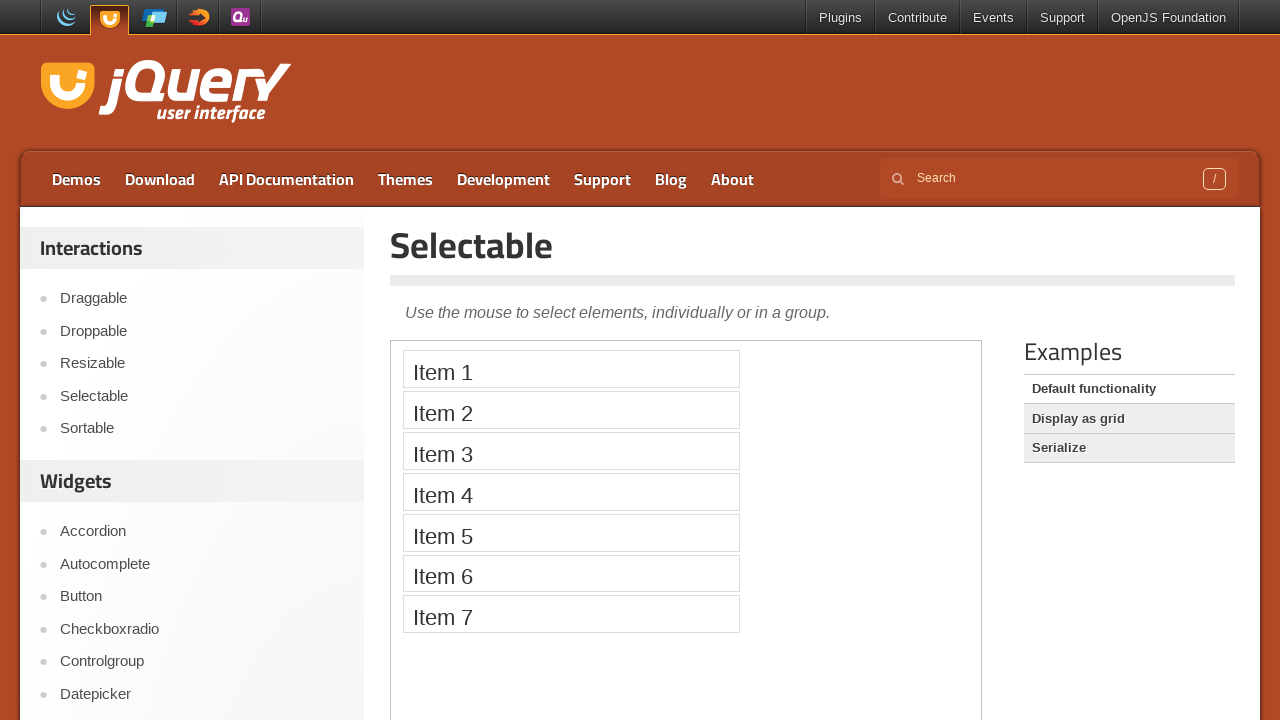

Located Item 5 in the selectable list
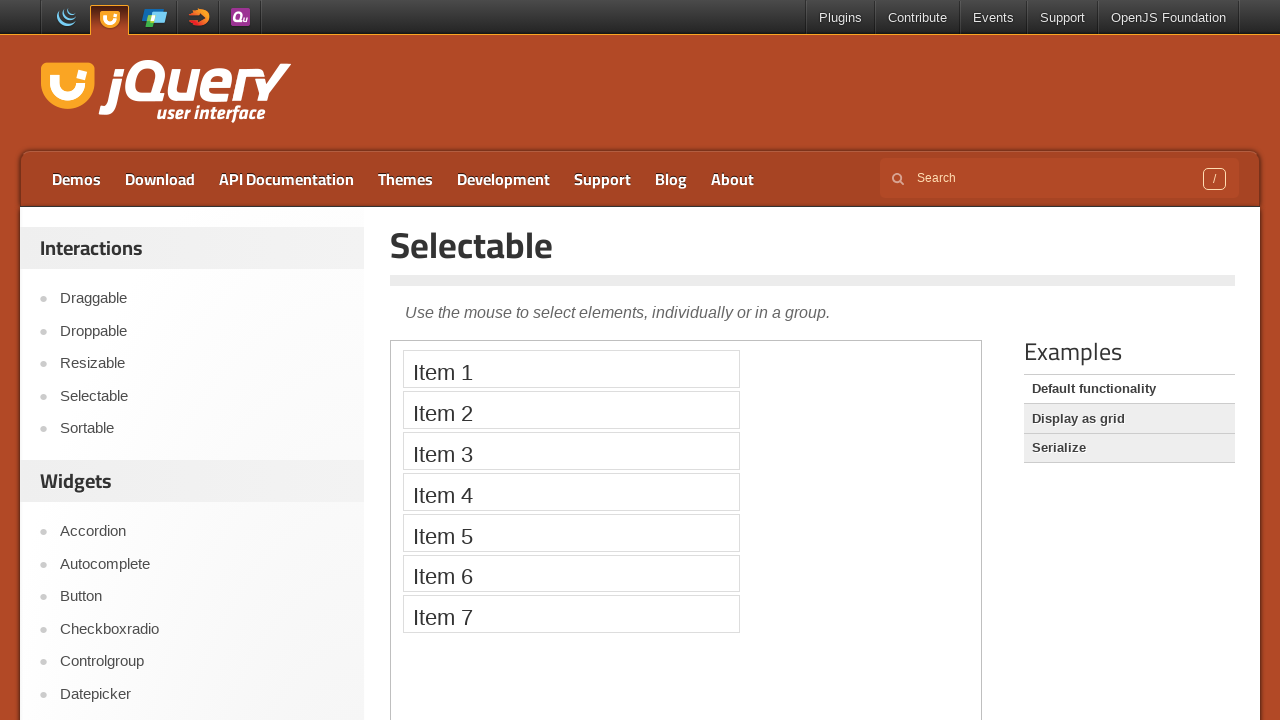

Ctrl+Clicked Item 1 to select it at (571, 369) on iframe >> nth=0 >> internal:control=enter-frame >> xpath=//li[text()='Item 1']
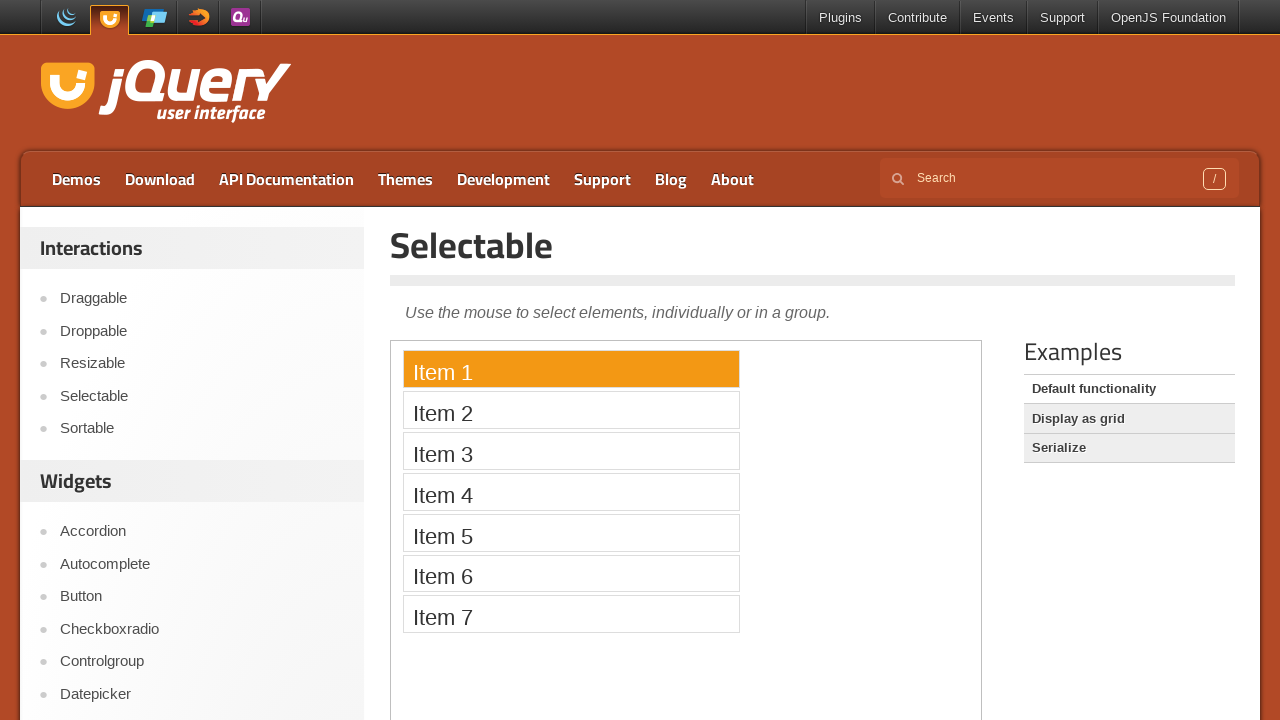

Ctrl+Clicked Item 3 to add it to selection at (571, 451) on iframe >> nth=0 >> internal:control=enter-frame >> xpath=//li[text()='Item 3']
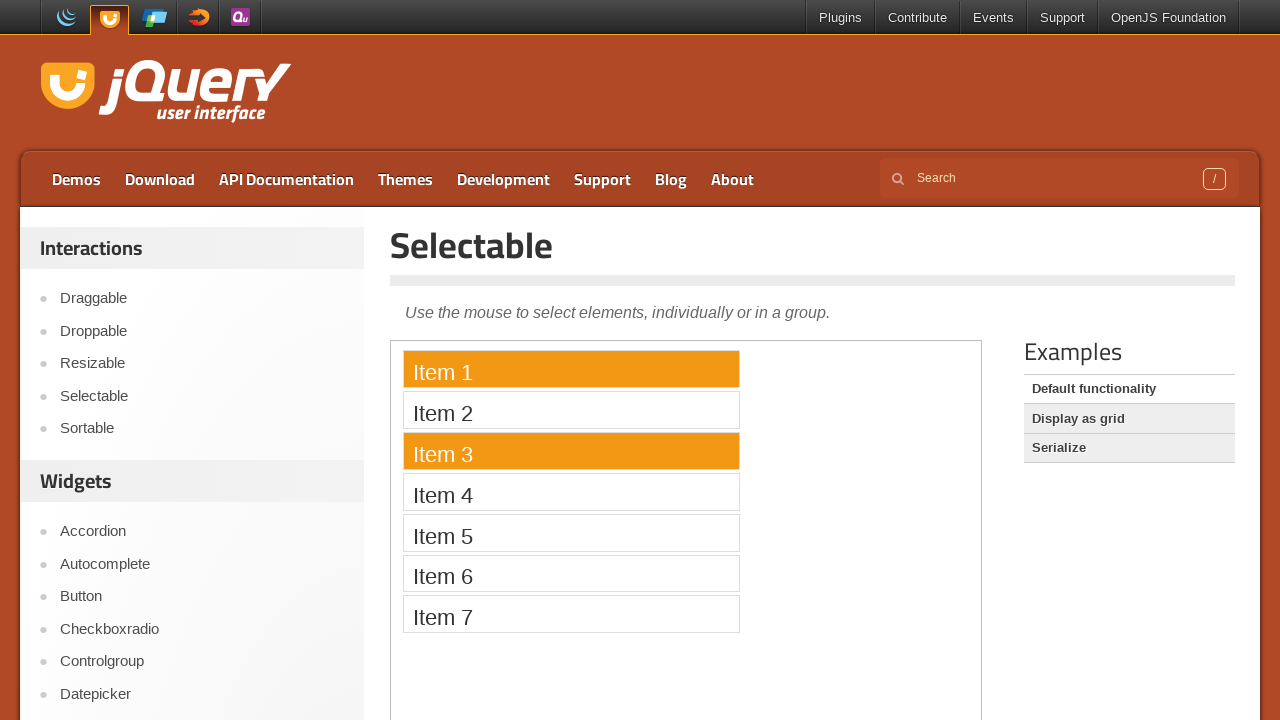

Ctrl+Clicked Item 5 to add it to selection at (571, 532) on iframe >> nth=0 >> internal:control=enter-frame >> xpath=//li[text()='Item 5']
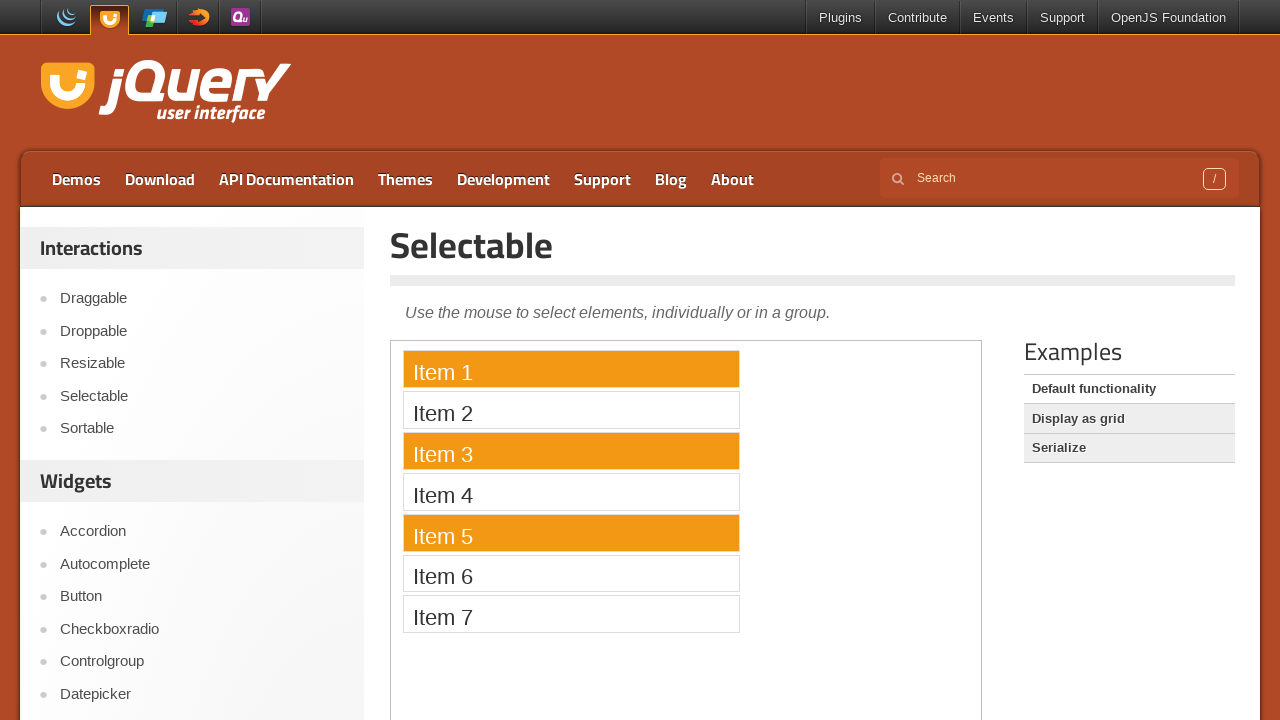

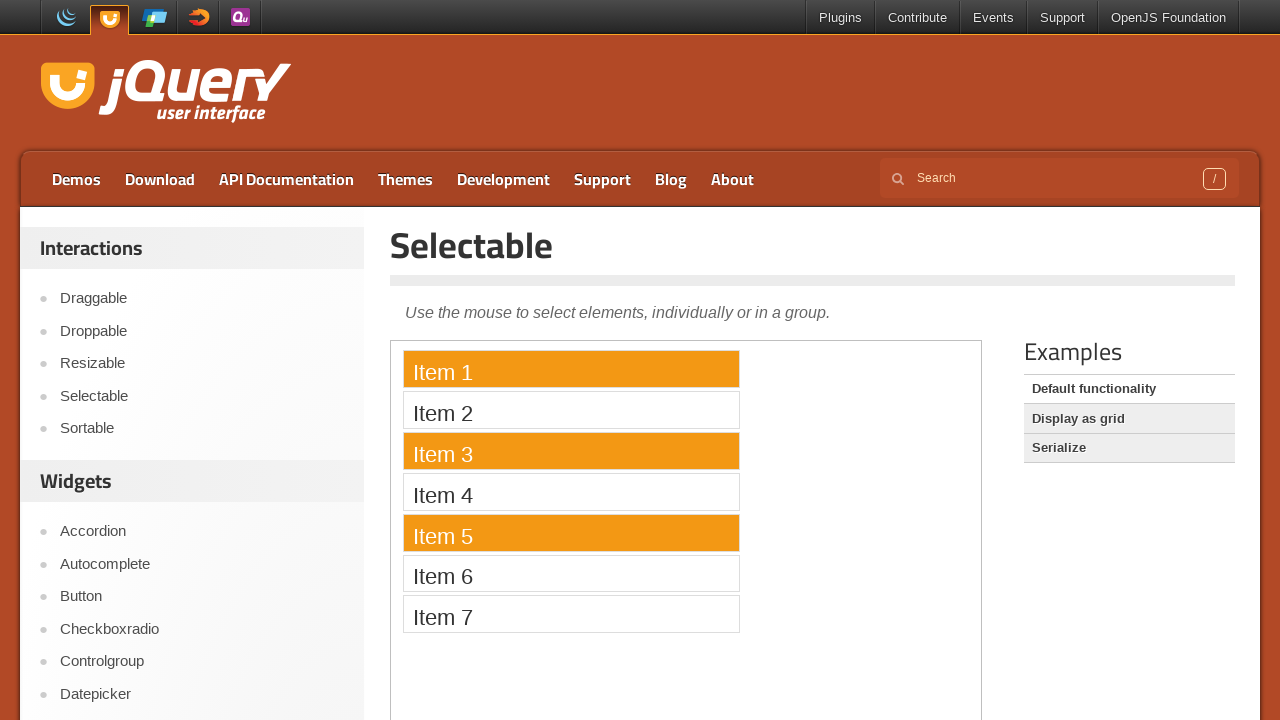